Tests init script functionality by navigating to webdriver.io

Starting URL: https://webdriver.io

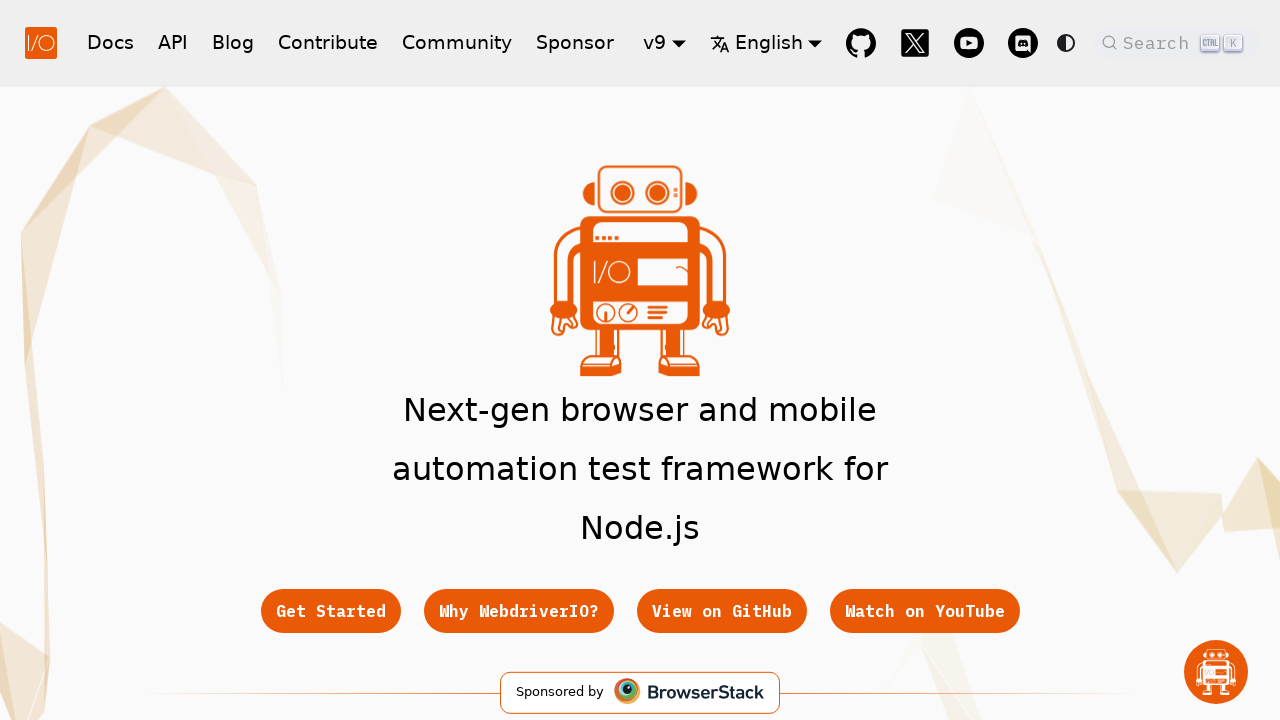

Waited for page to reach networkidle state on webdriver.io
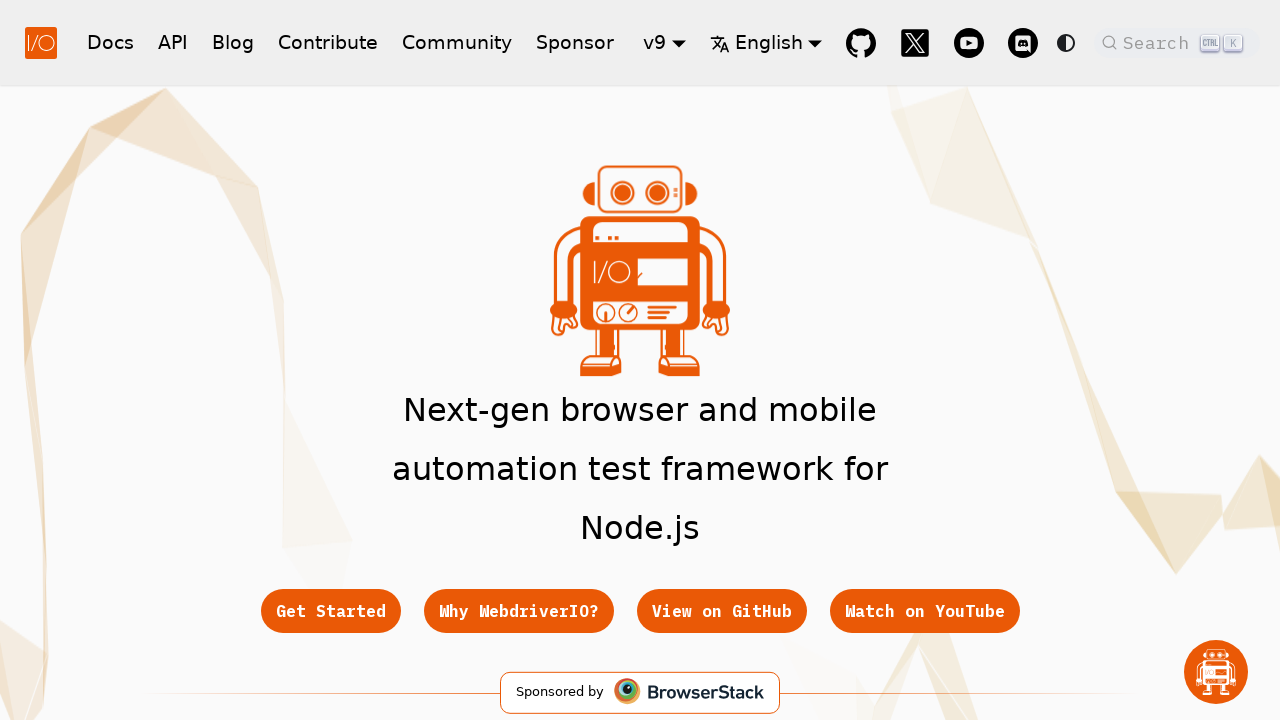

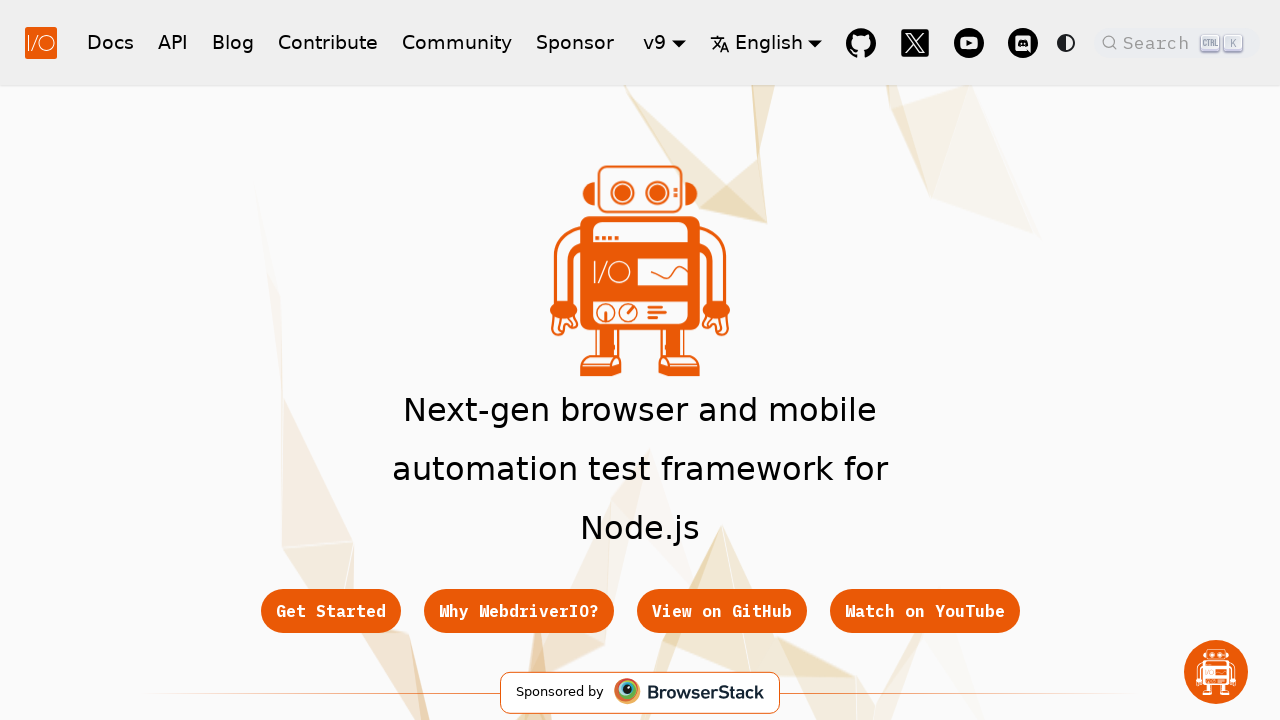